Tests modal window functionality by clicking a button to open a modal, verifying it's displayed, then closing it and verifying it's hidden

Starting URL: https://otus.home.kartushin.su/training.html

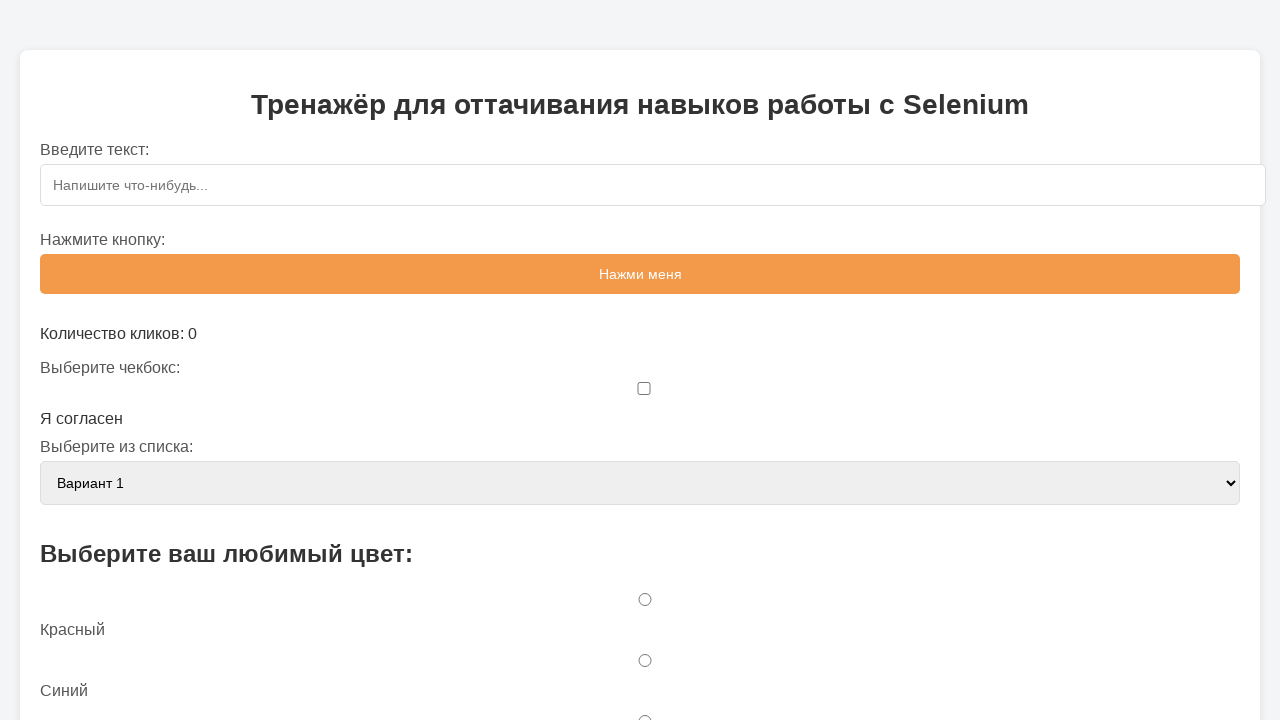

Clicked button to open modal window at (640, 360) on #openModalBtn
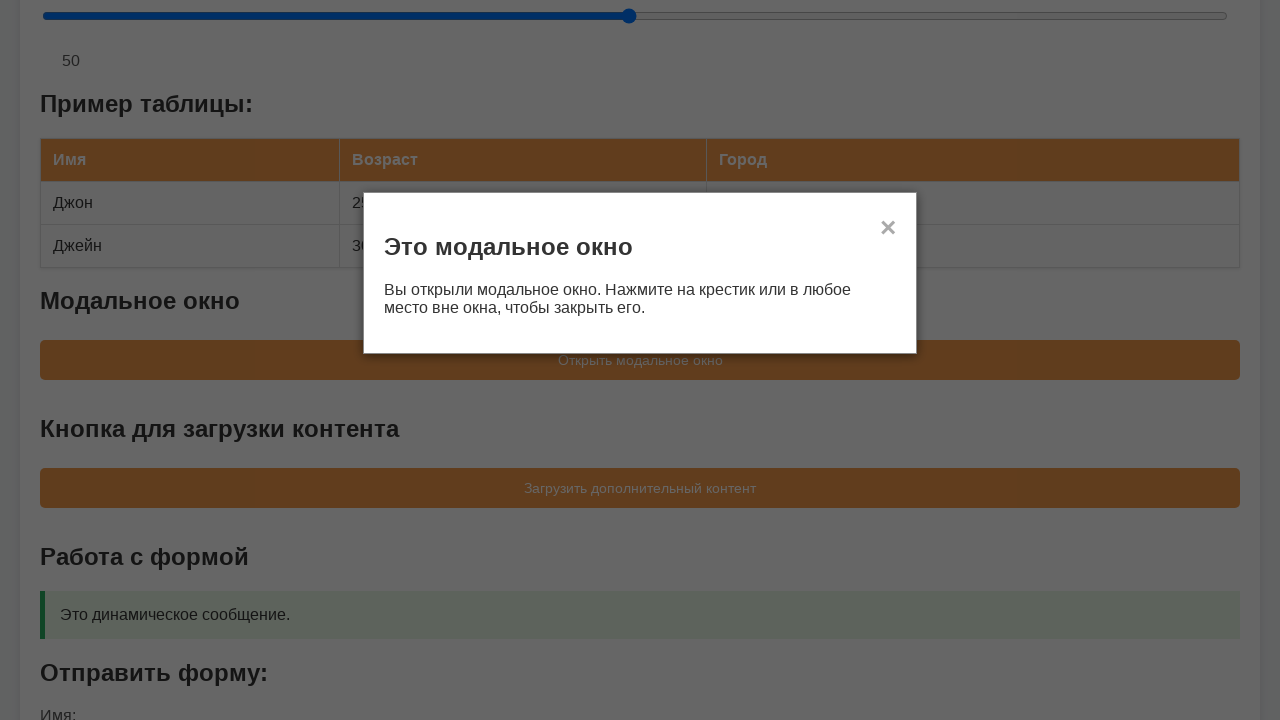

Located modal header element
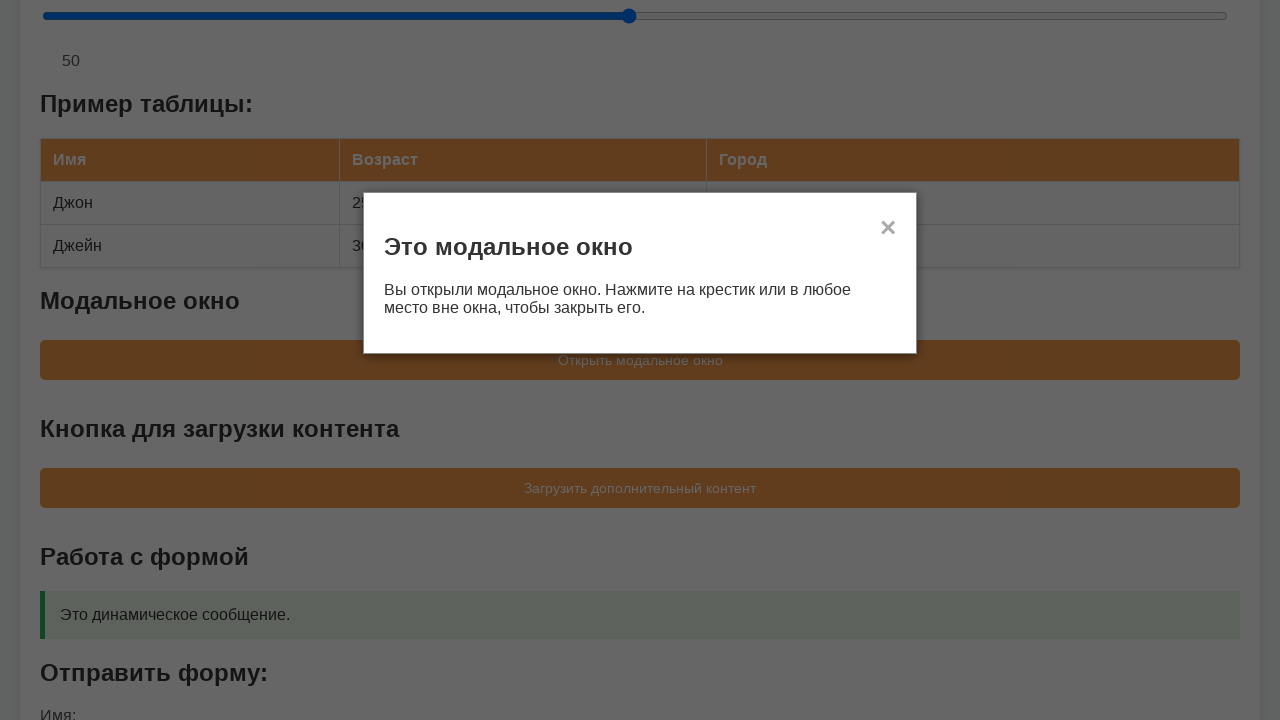

Verified modal header is visible
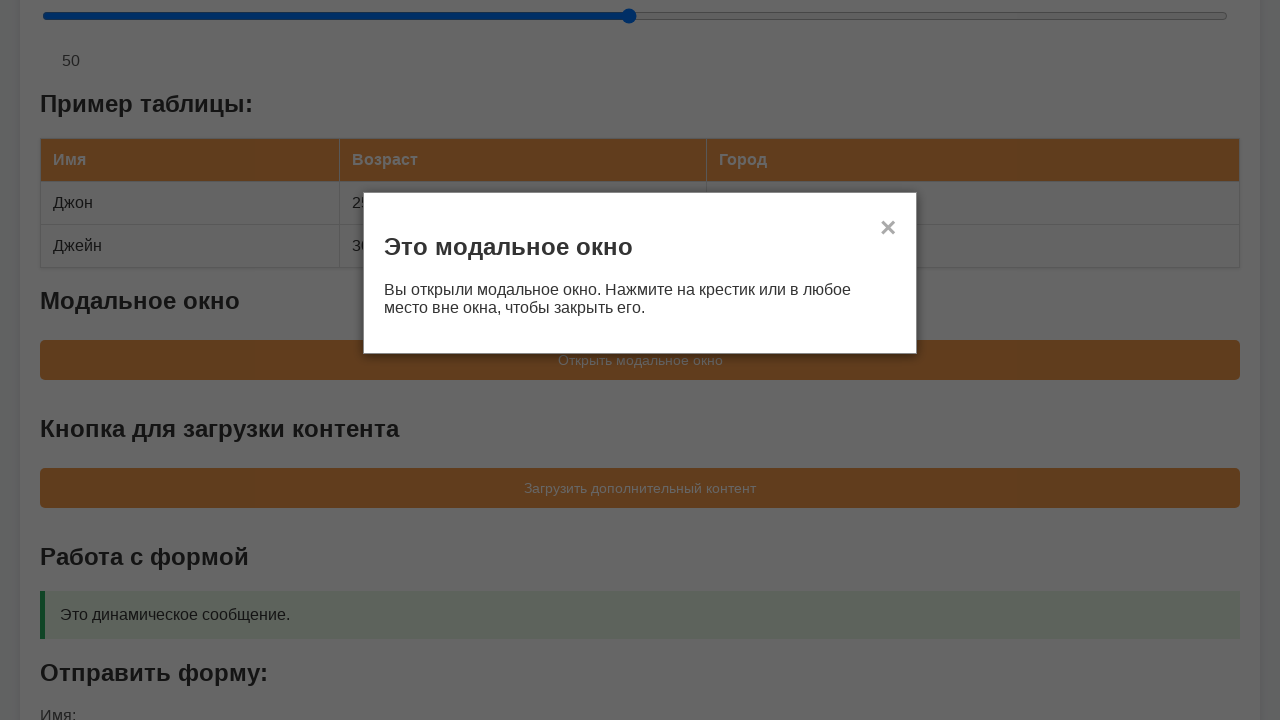

Clicked button to close modal window at (888, 229) on #closeModal
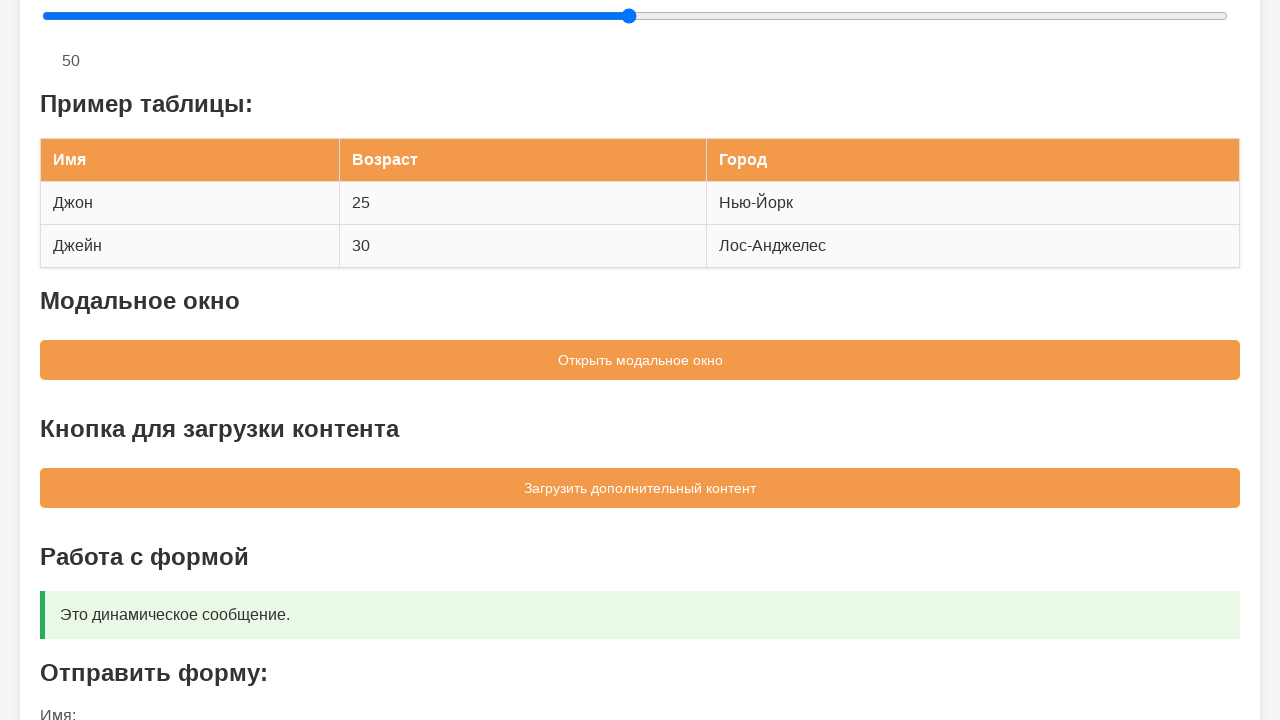

Waited for modal header to be hidden
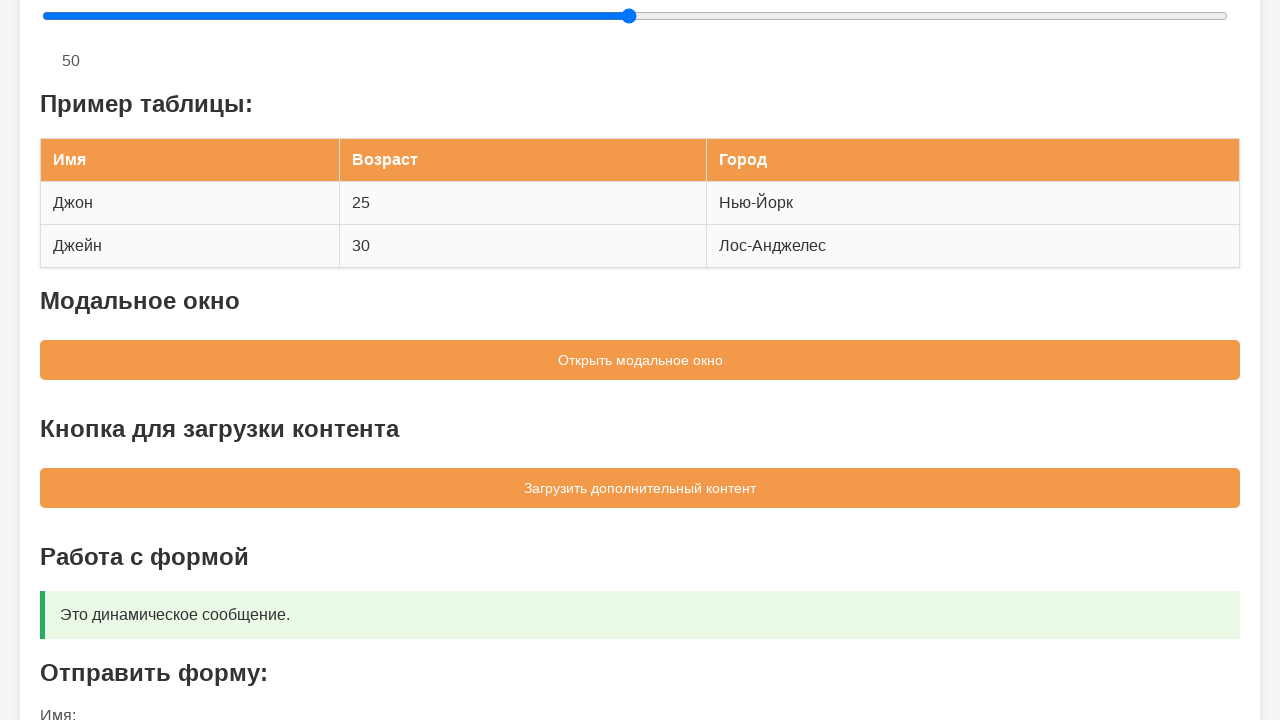

Verified modal header is no longer visible
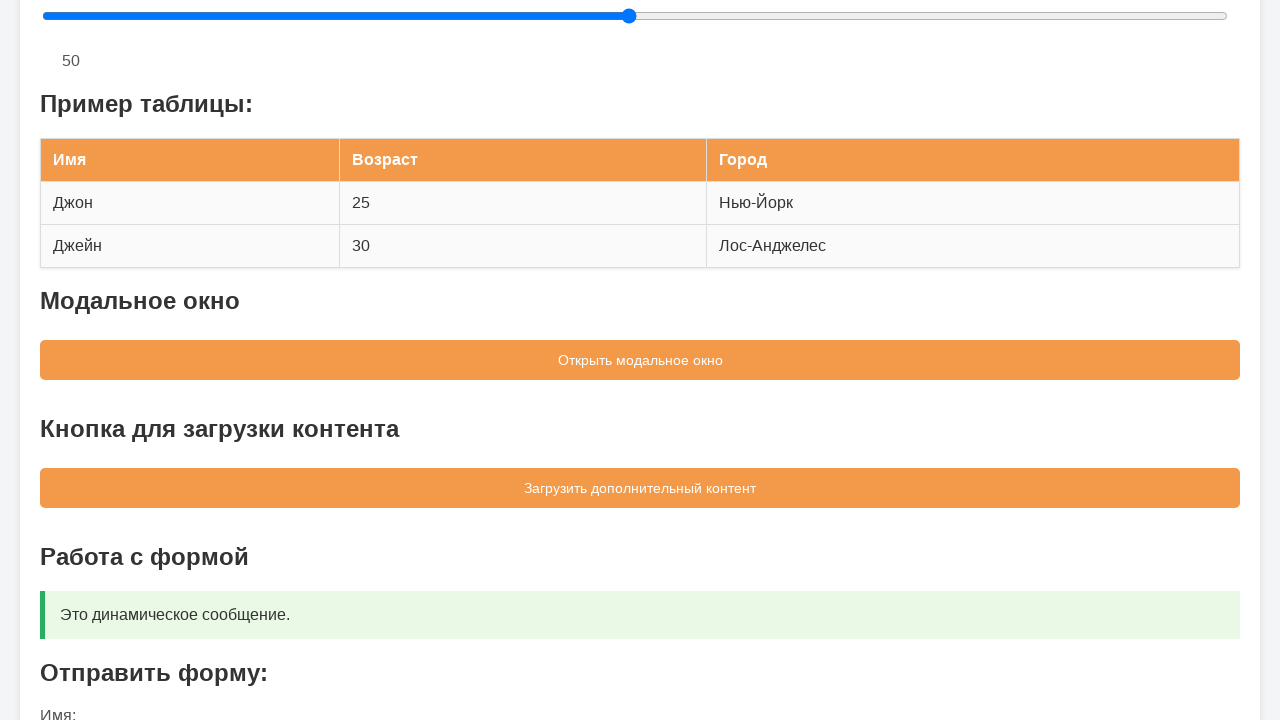

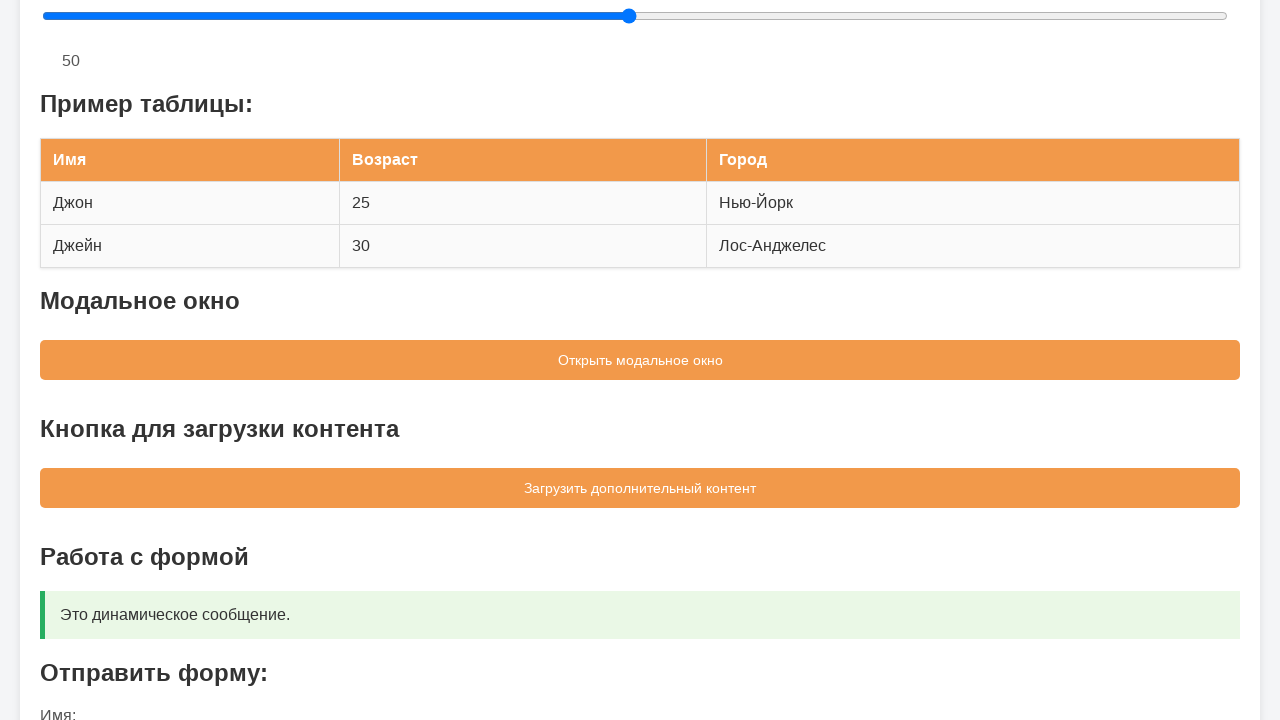